Tests unmarking todo items that were previously marked as complete

Starting URL: https://demo.playwright.dev/todomvc

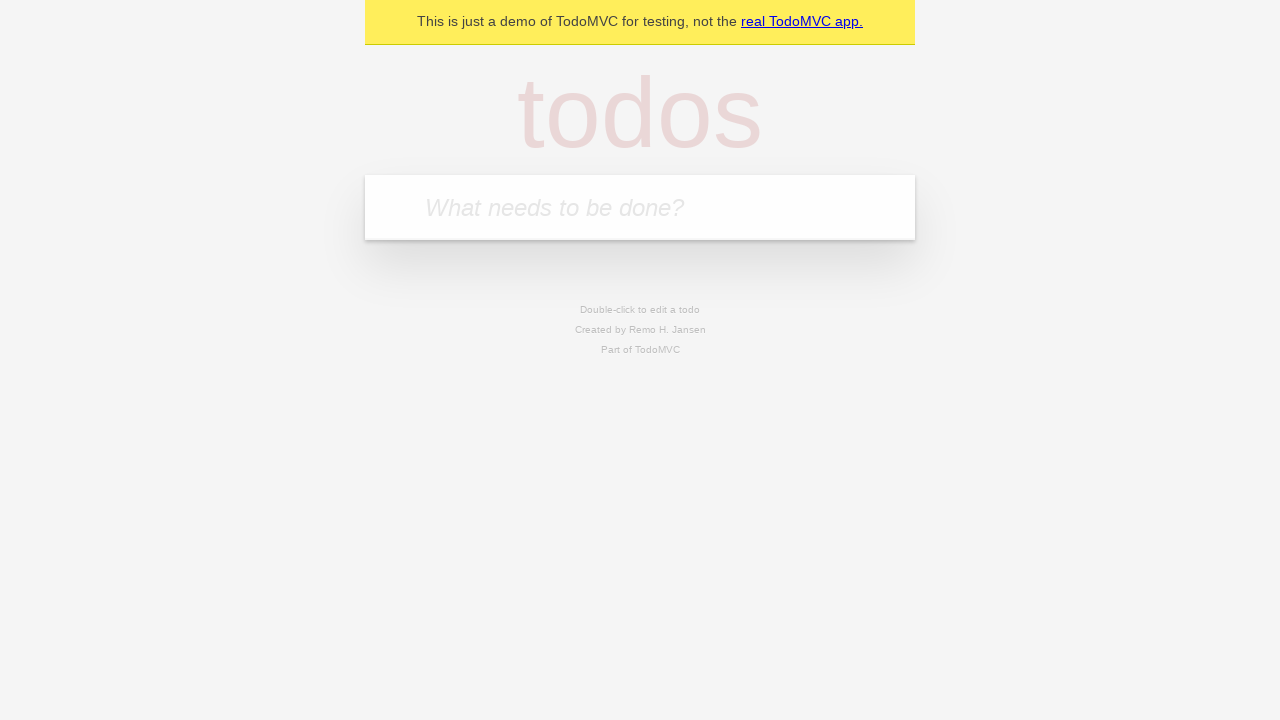

Filled todo input with 'buy some cheese' on internal:attr=[placeholder="What needs to be done?"i]
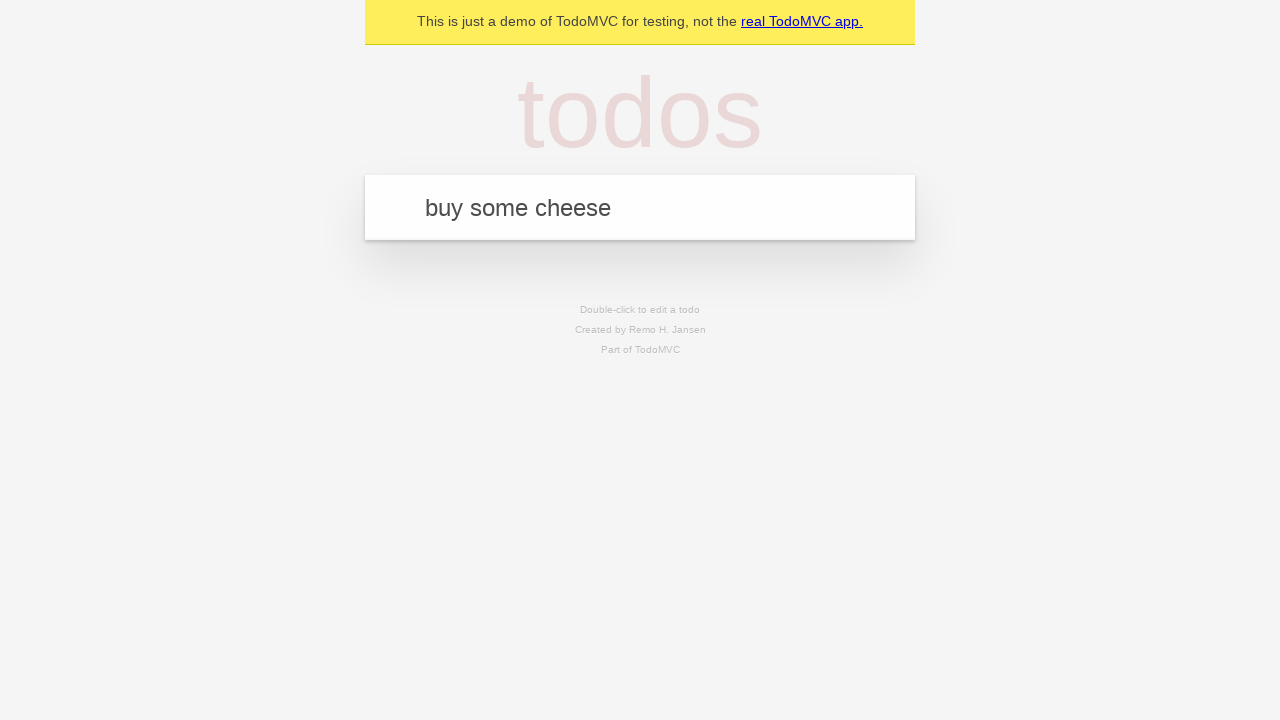

Pressed Enter to create first todo item on internal:attr=[placeholder="What needs to be done?"i]
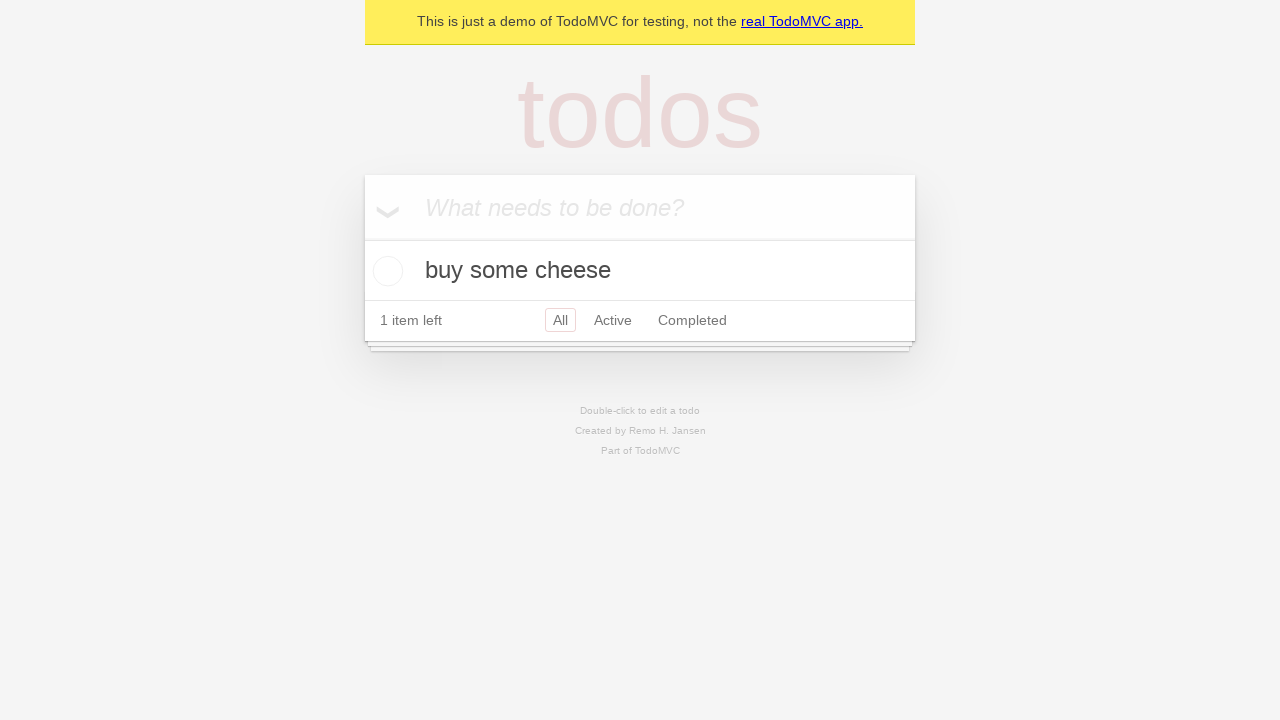

Filled todo input with 'feed the cat' on internal:attr=[placeholder="What needs to be done?"i]
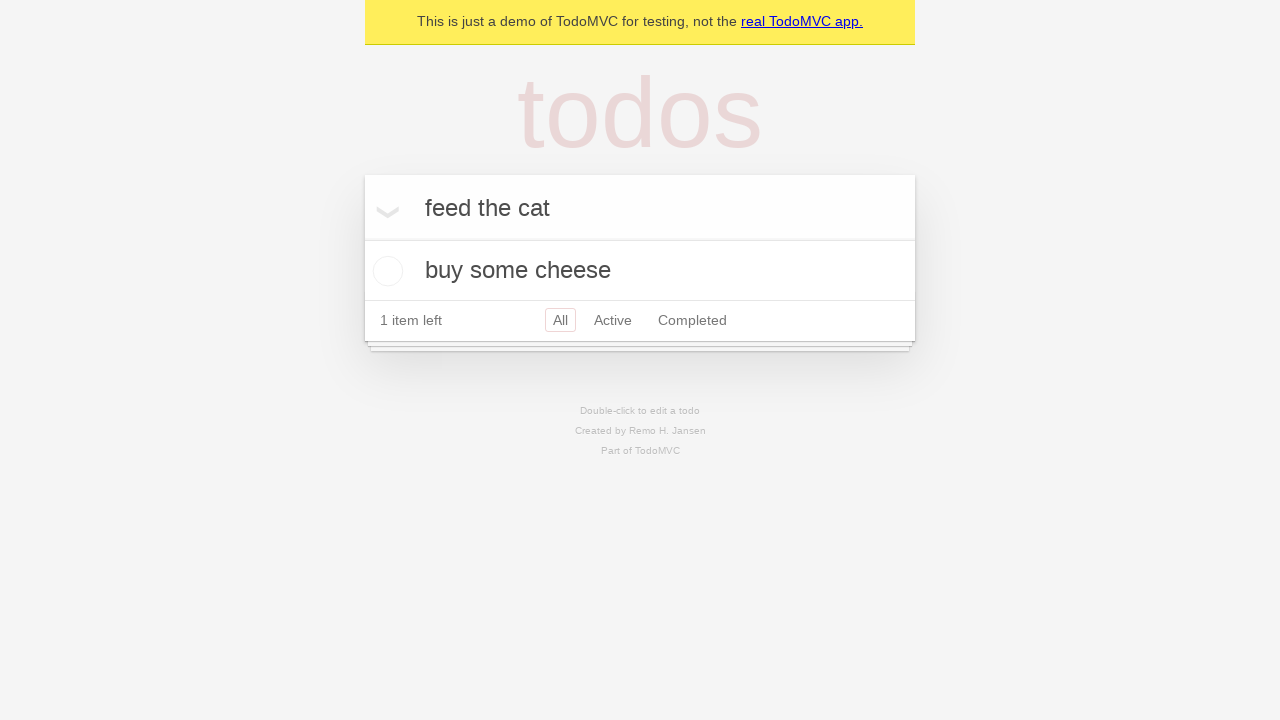

Pressed Enter to create second todo item on internal:attr=[placeholder="What needs to be done?"i]
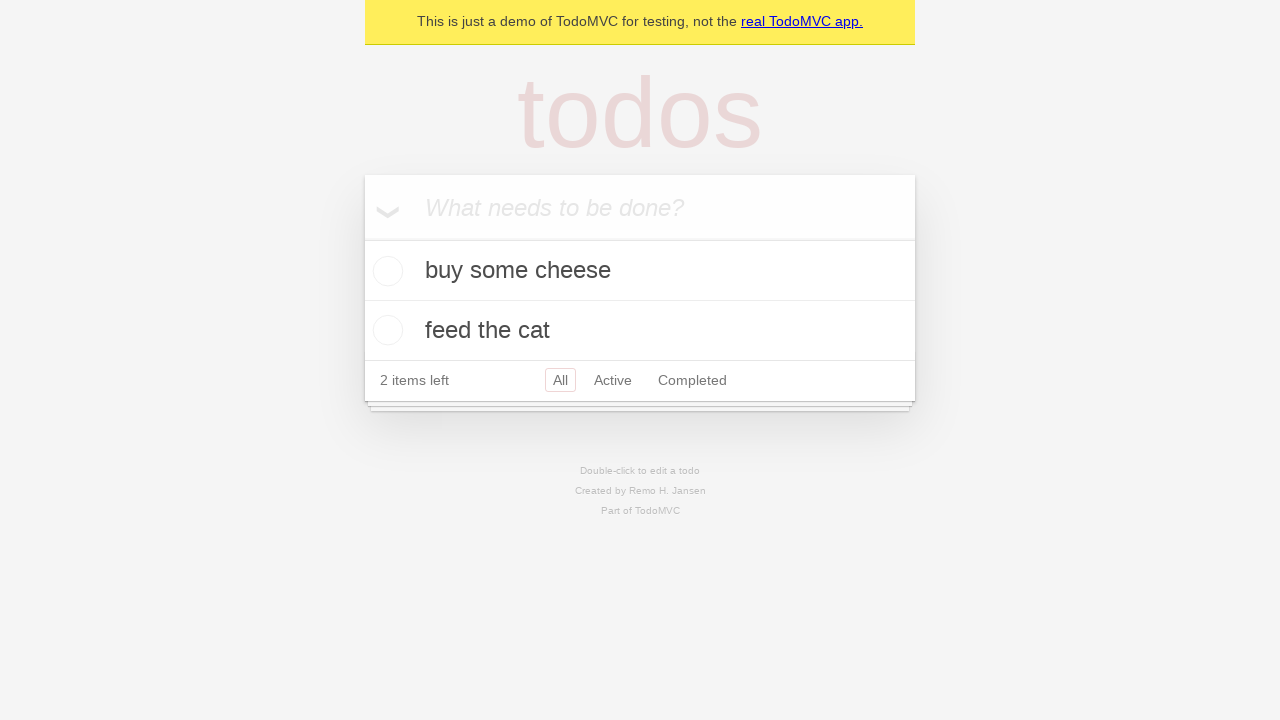

Checked the first todo item checkbox to mark as complete at (385, 271) on internal:testid=[data-testid="todo-item"s] >> nth=0 >> internal:role=checkbox
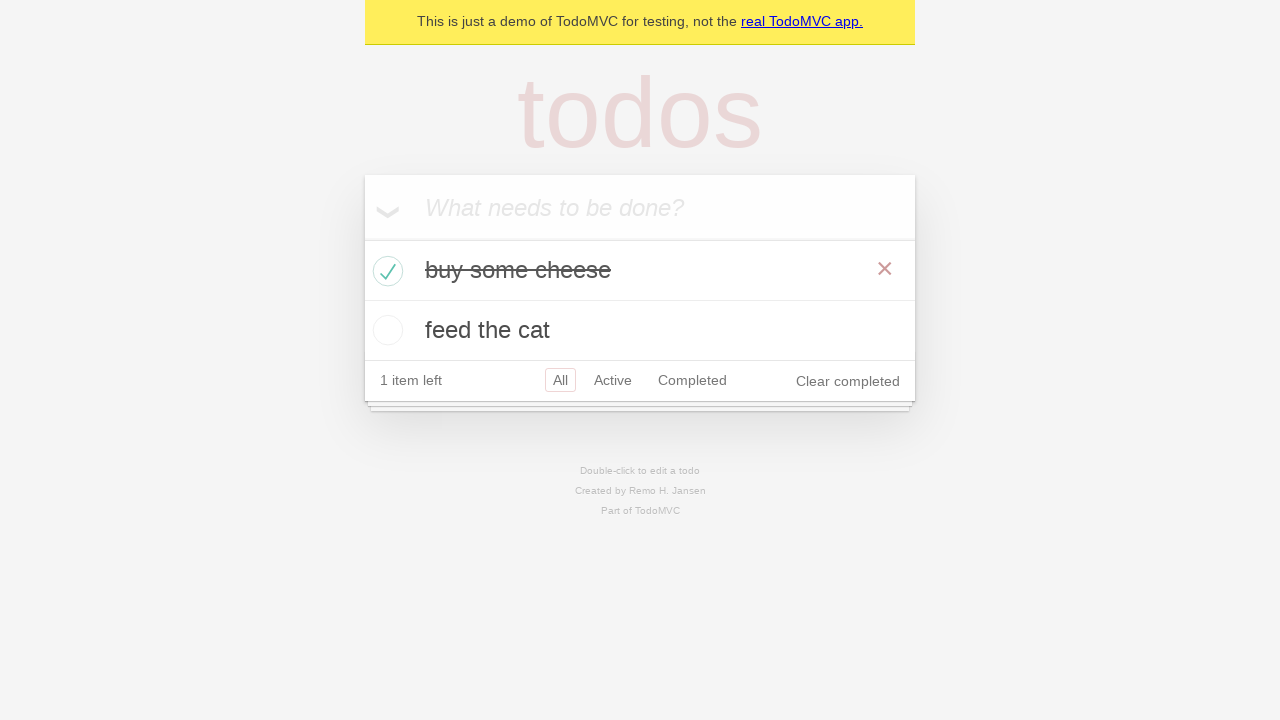

Unchecked the first todo item checkbox to mark as incomplete at (385, 271) on internal:testid=[data-testid="todo-item"s] >> nth=0 >> internal:role=checkbox
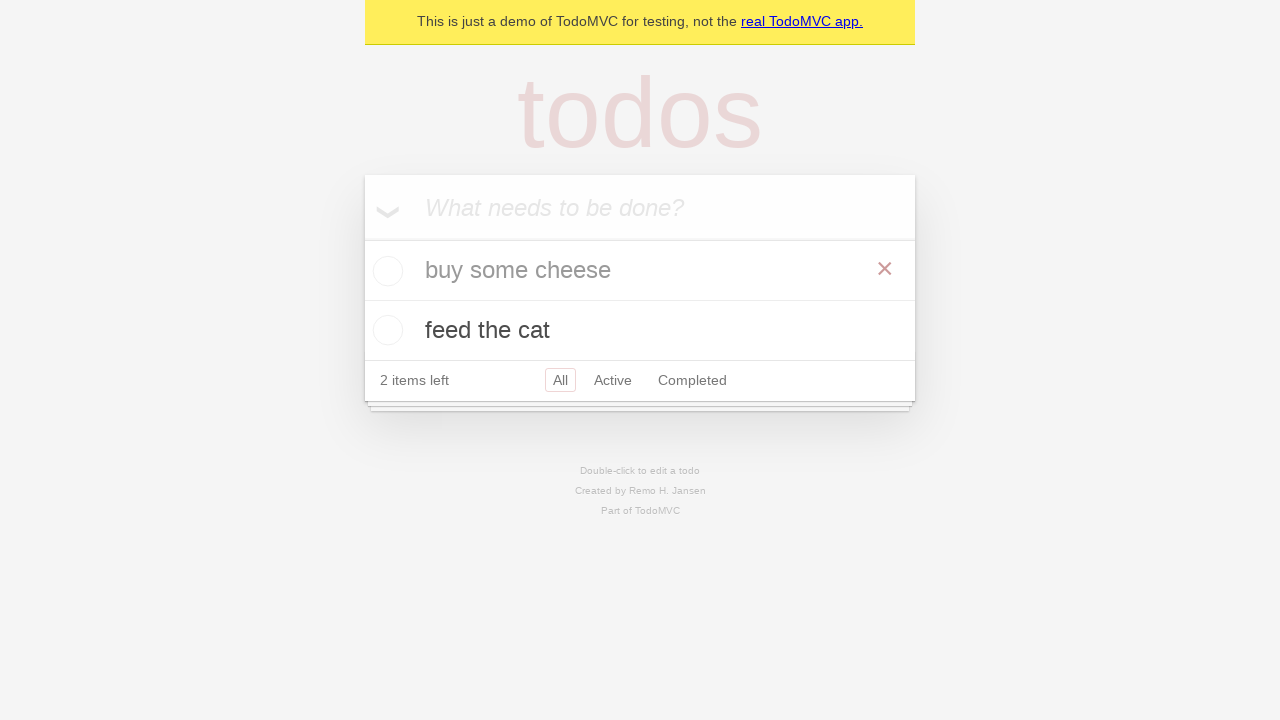

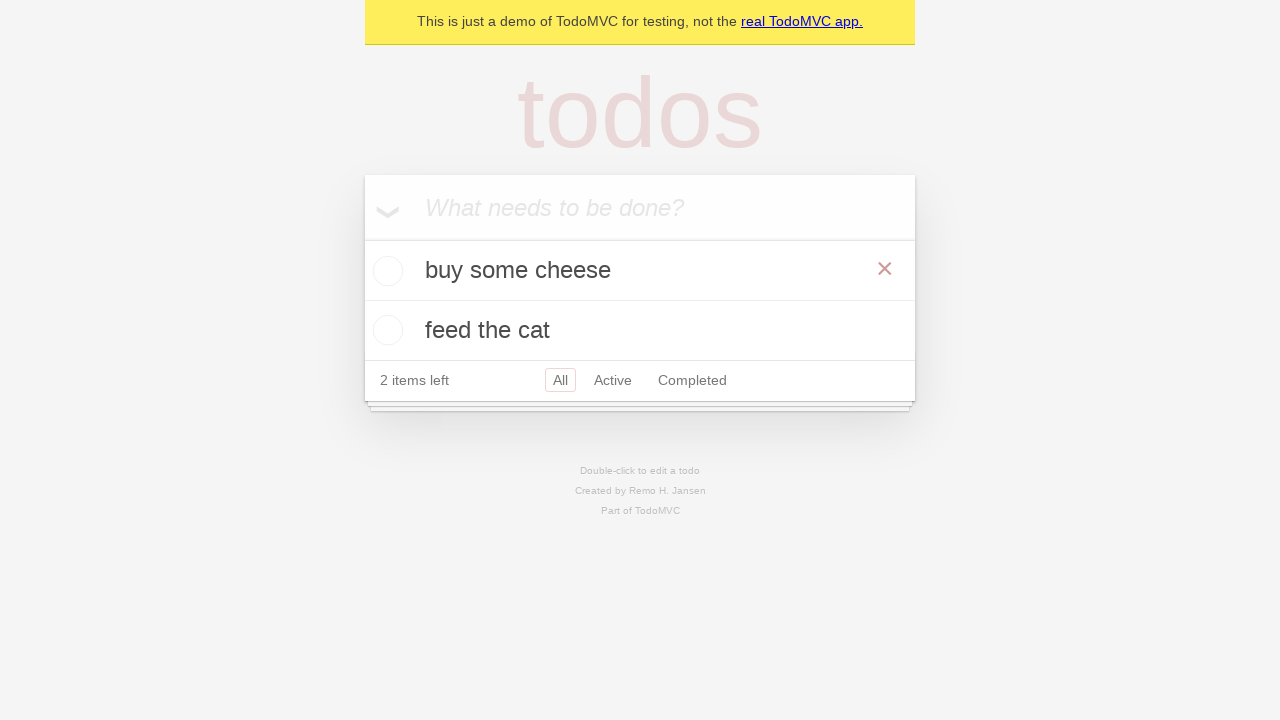